Adds a todo item with user variant data including name and email

Starting URL: https://demo.playwright.dev/todomvc

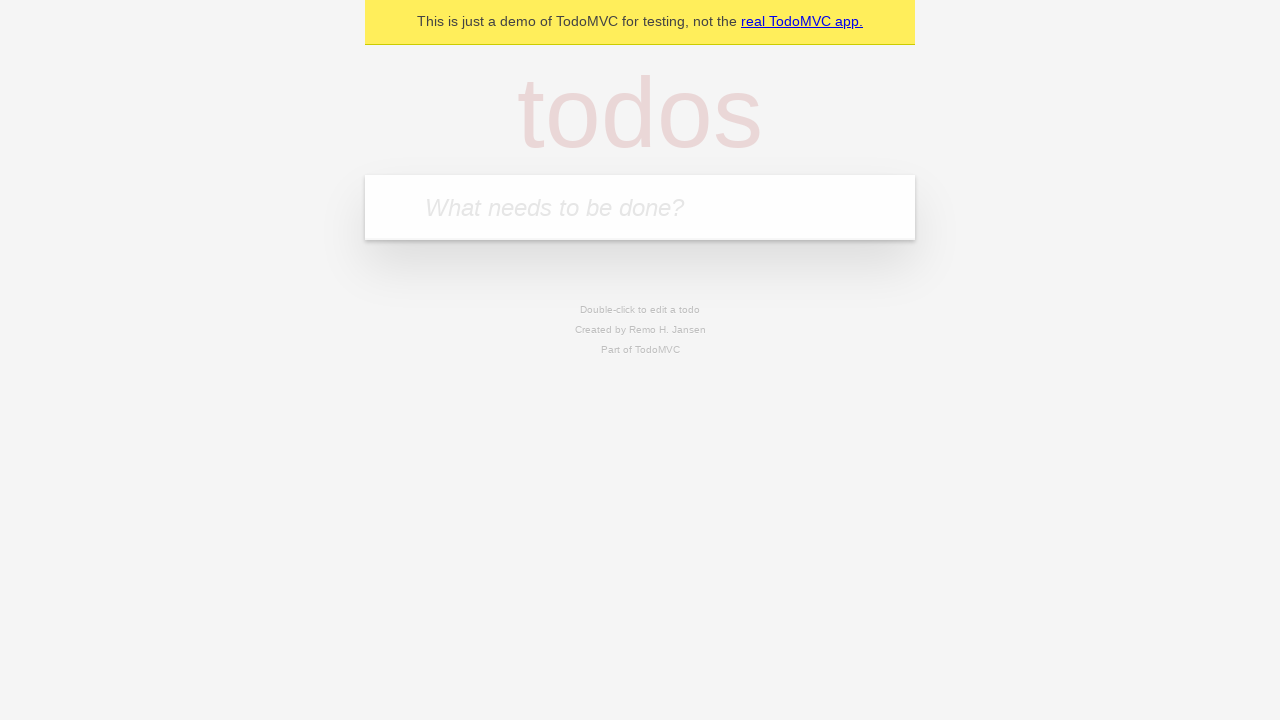

Filled todo input with user variant data: 'User: Modified Test User (modified@example.com)' on internal:attr=[placeholder="What needs to be done?"i]
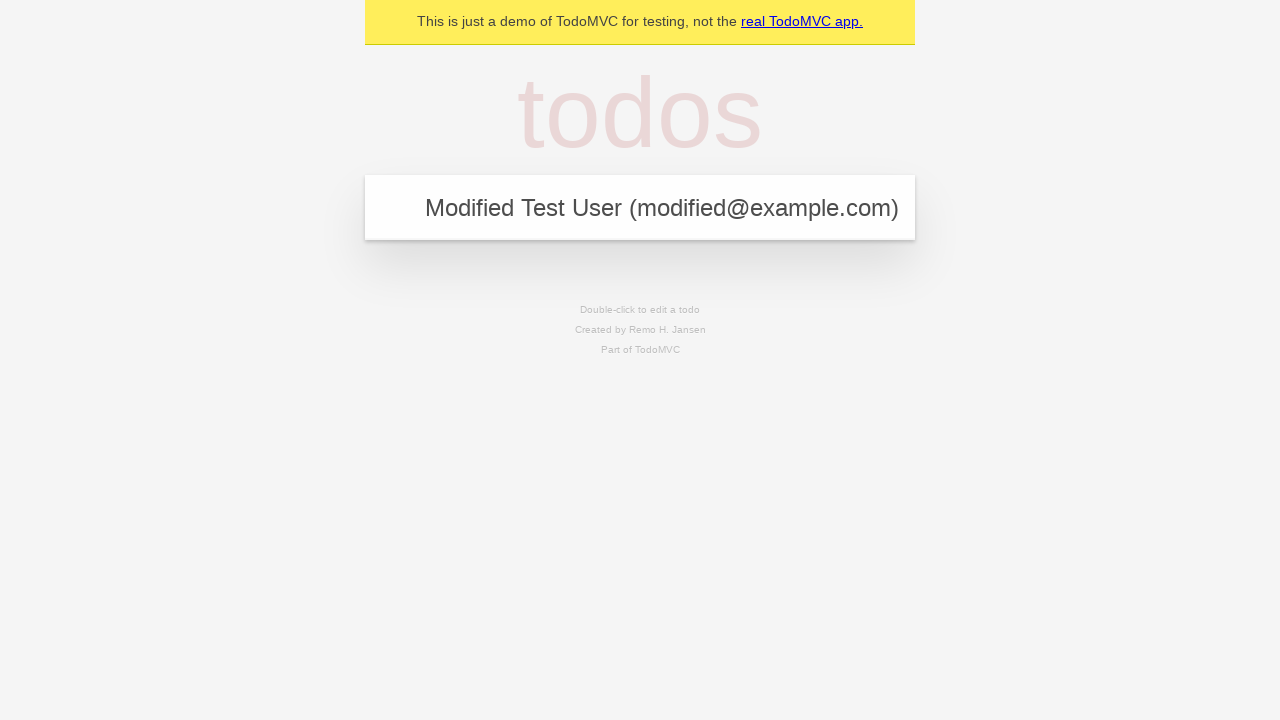

Pressed Enter to add the todo item on internal:attr=[placeholder="What needs to be done?"i]
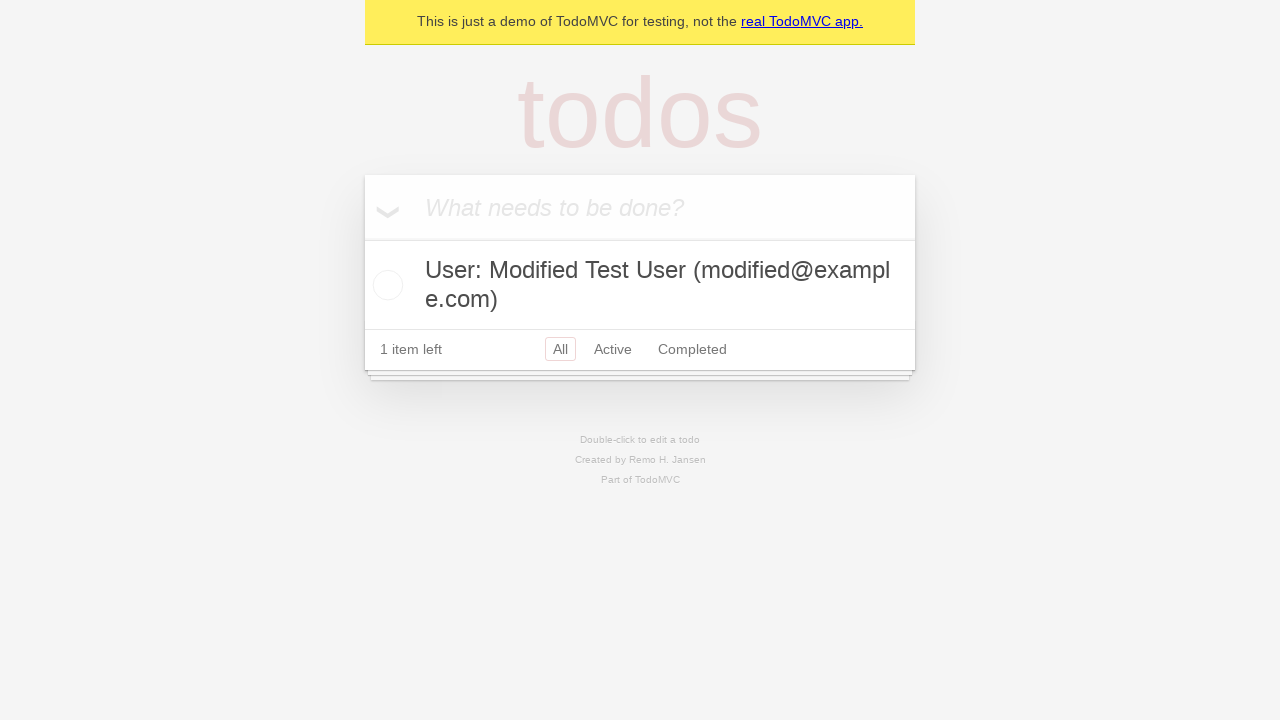

Verified that todo item was added successfully
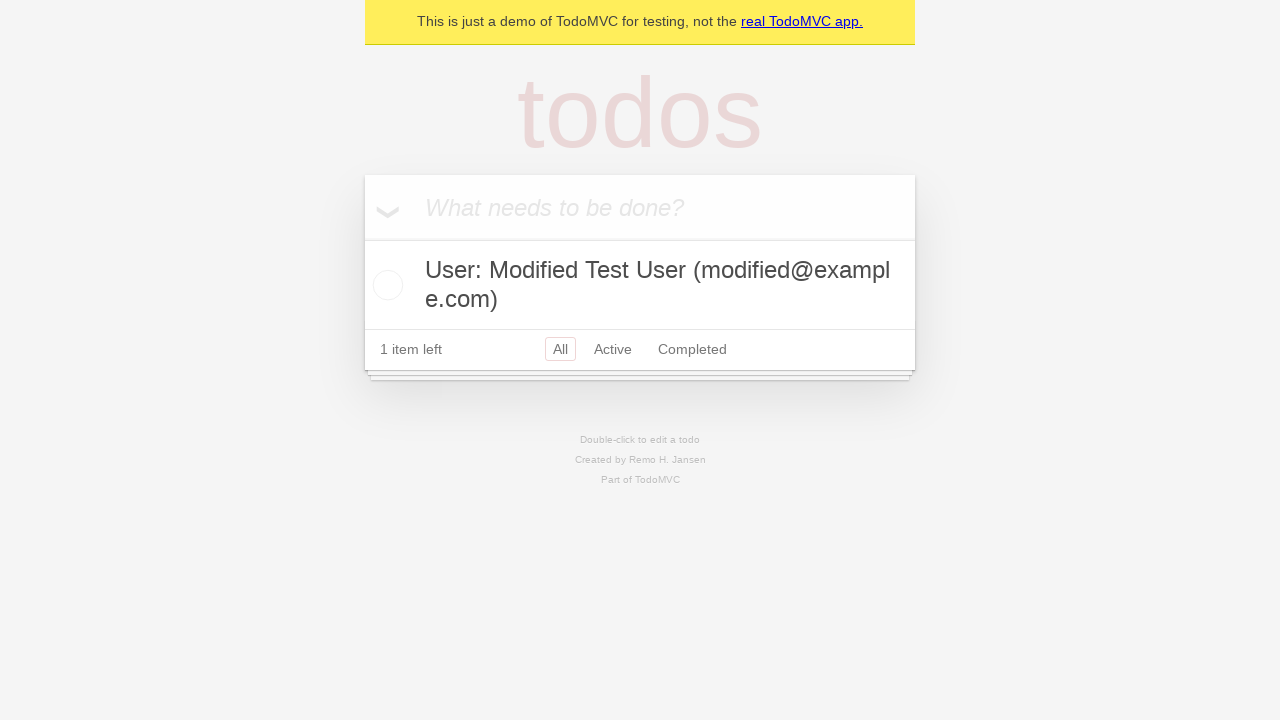

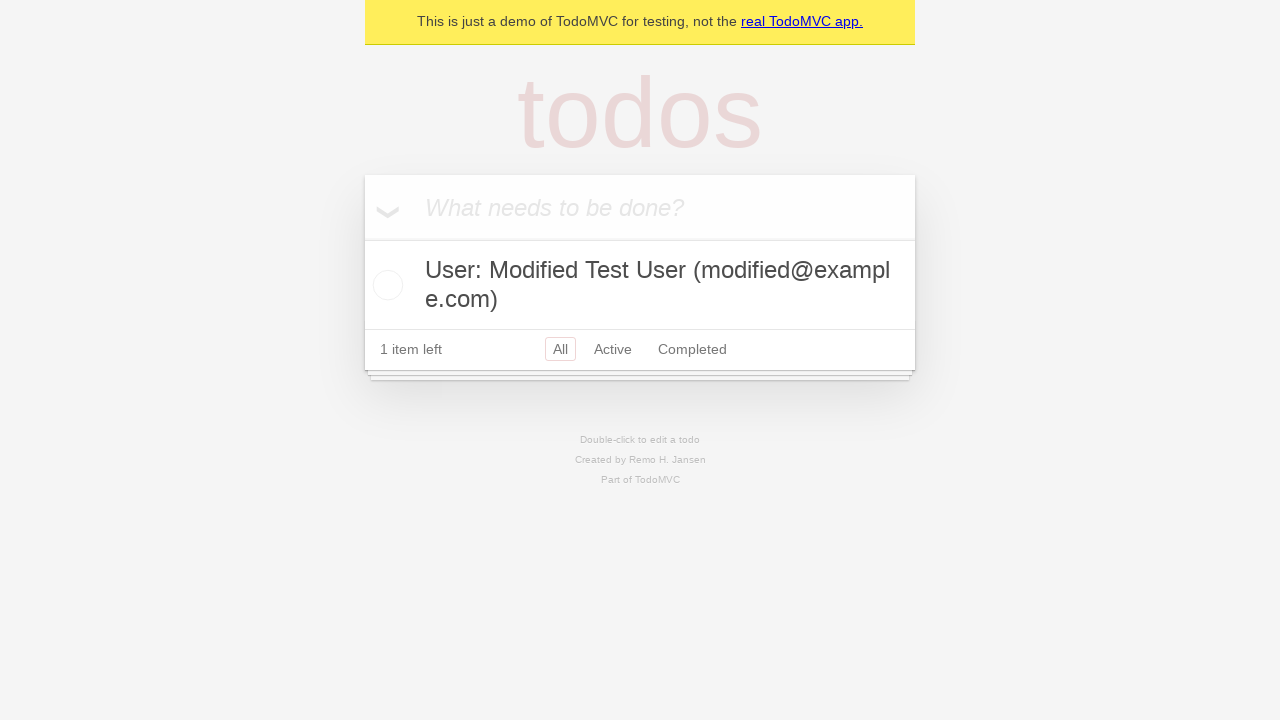